Navigates to Selenium Simplified website and verifies that the page title starts with "Selenium Simplified"

Starting URL: http://www.seleniumsimplified.com

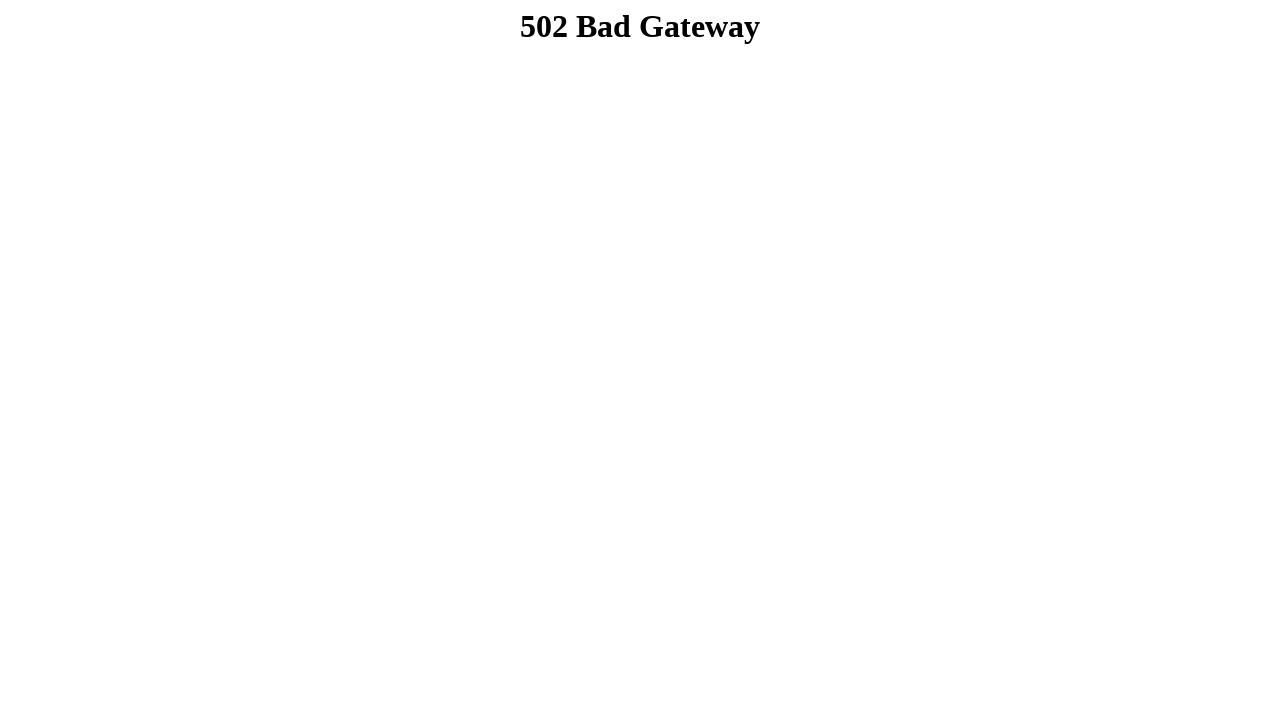

Navigated to Selenium Simplified website
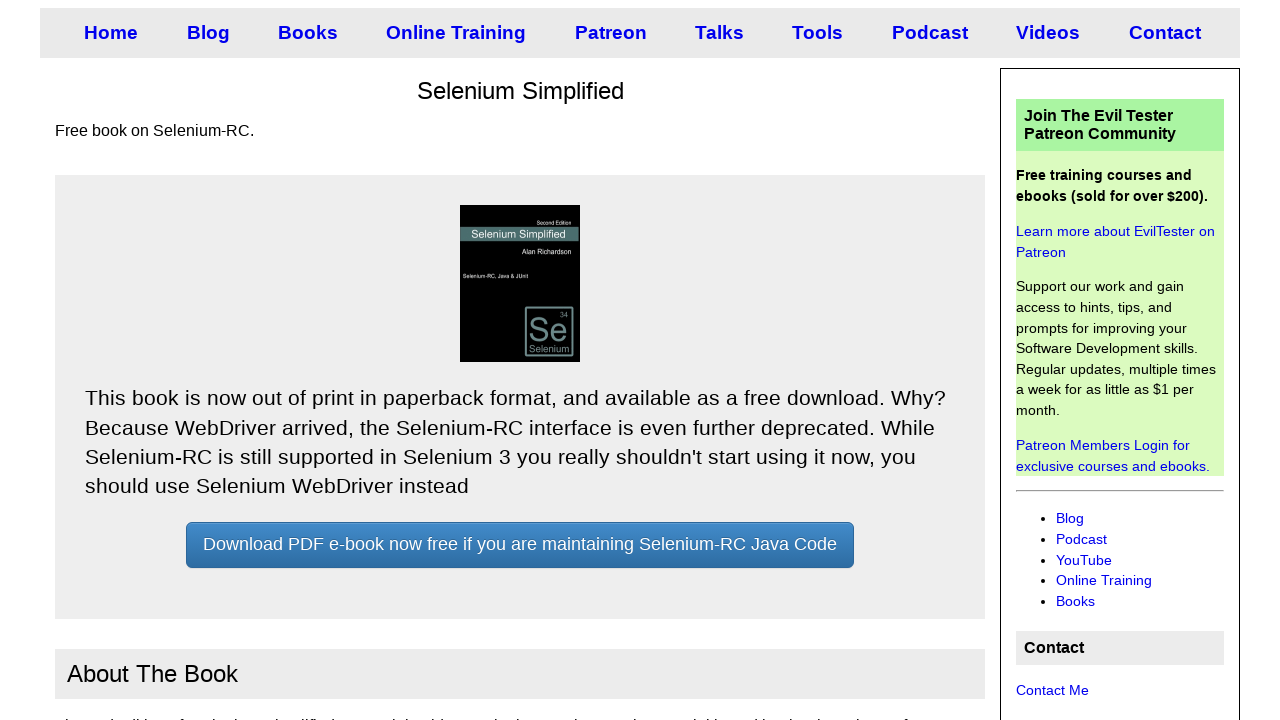

Retrieved page title
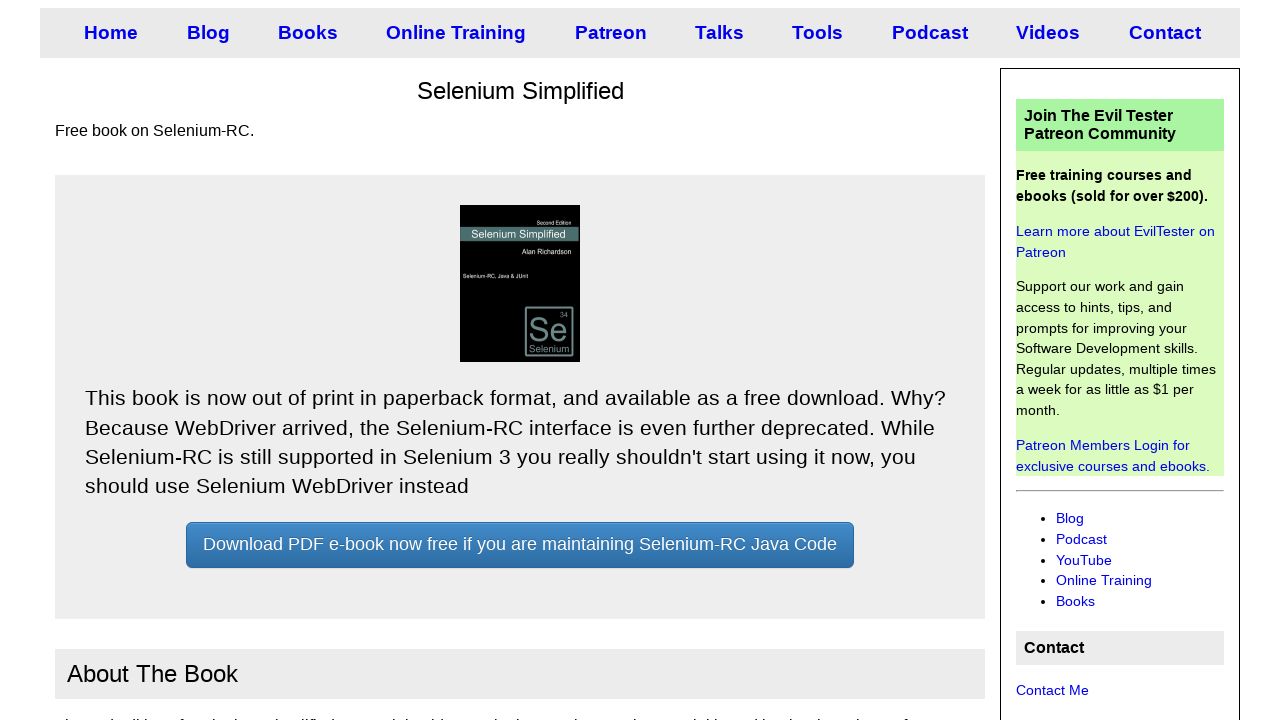

Verified page title starts with 'Selenium Simplified'
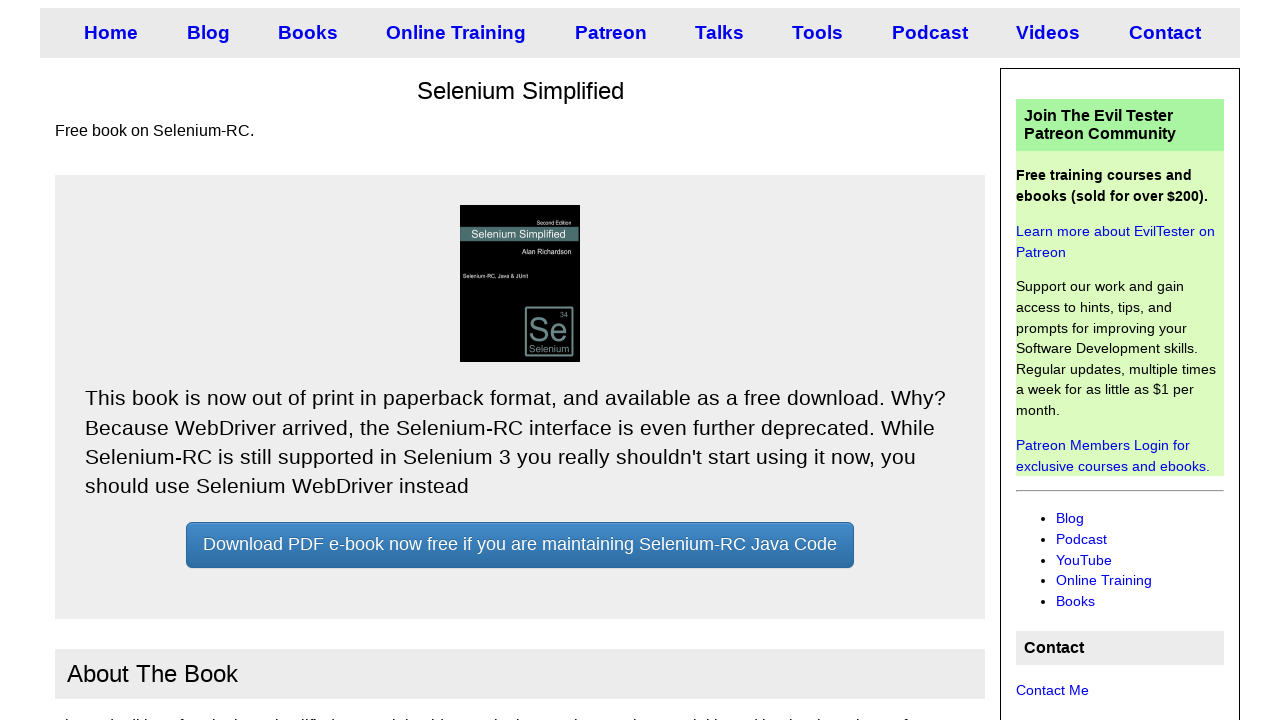

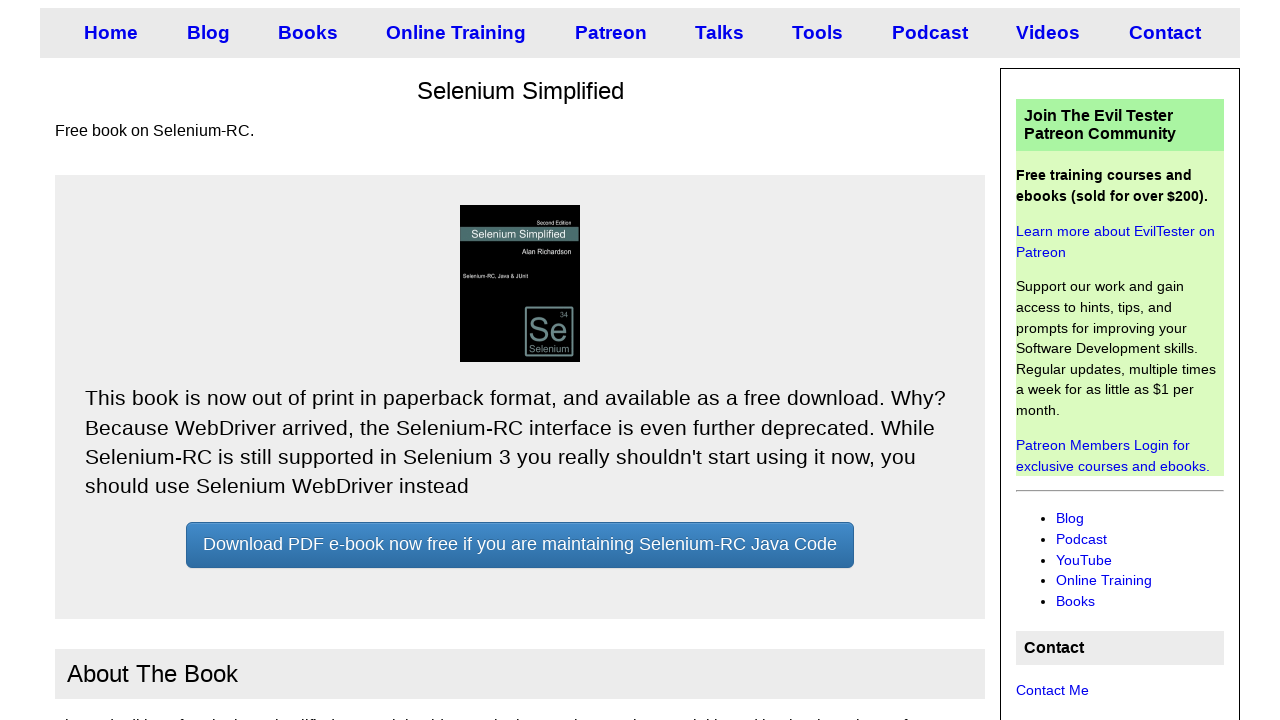